Navigates to the Xiaomi Redmi Note 10 product page and takes a screenshot of the page

Starting URL: https://www.mi.com/in/redmi-note-10/

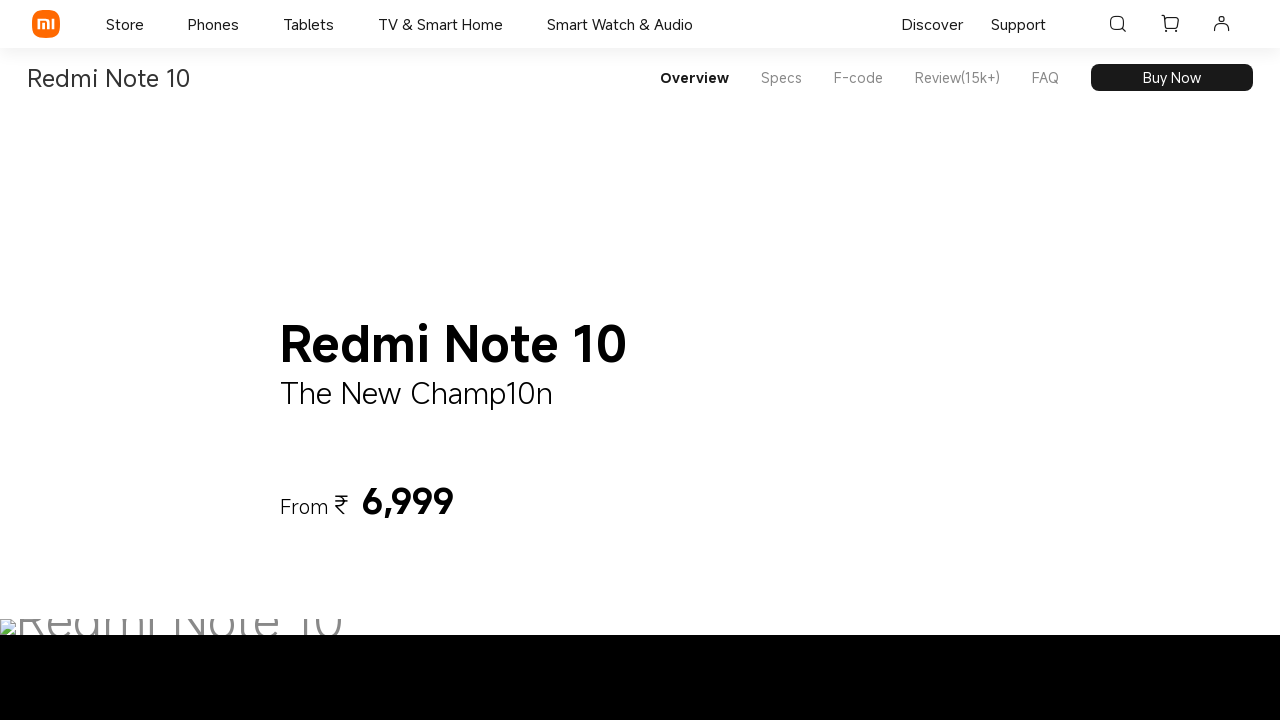

Waited for page to fully load (networkidle state)
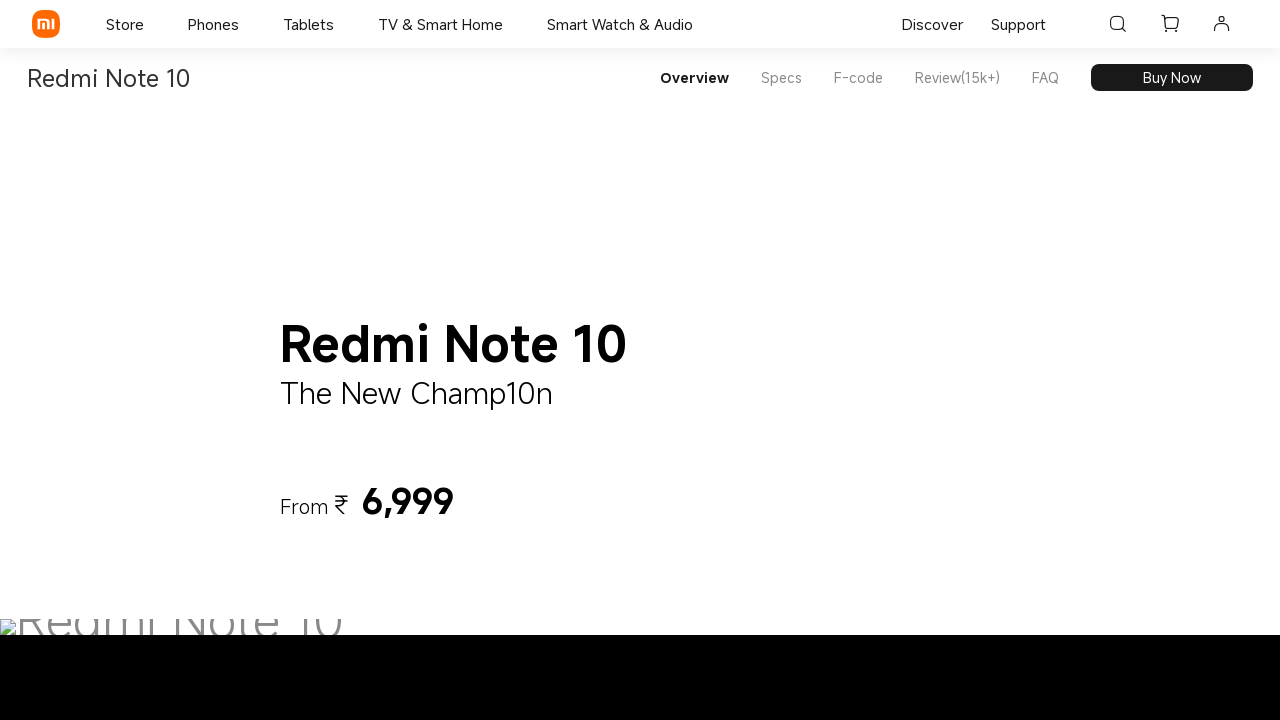

Captured screenshot of Xiaomi Redmi Note 10 product page
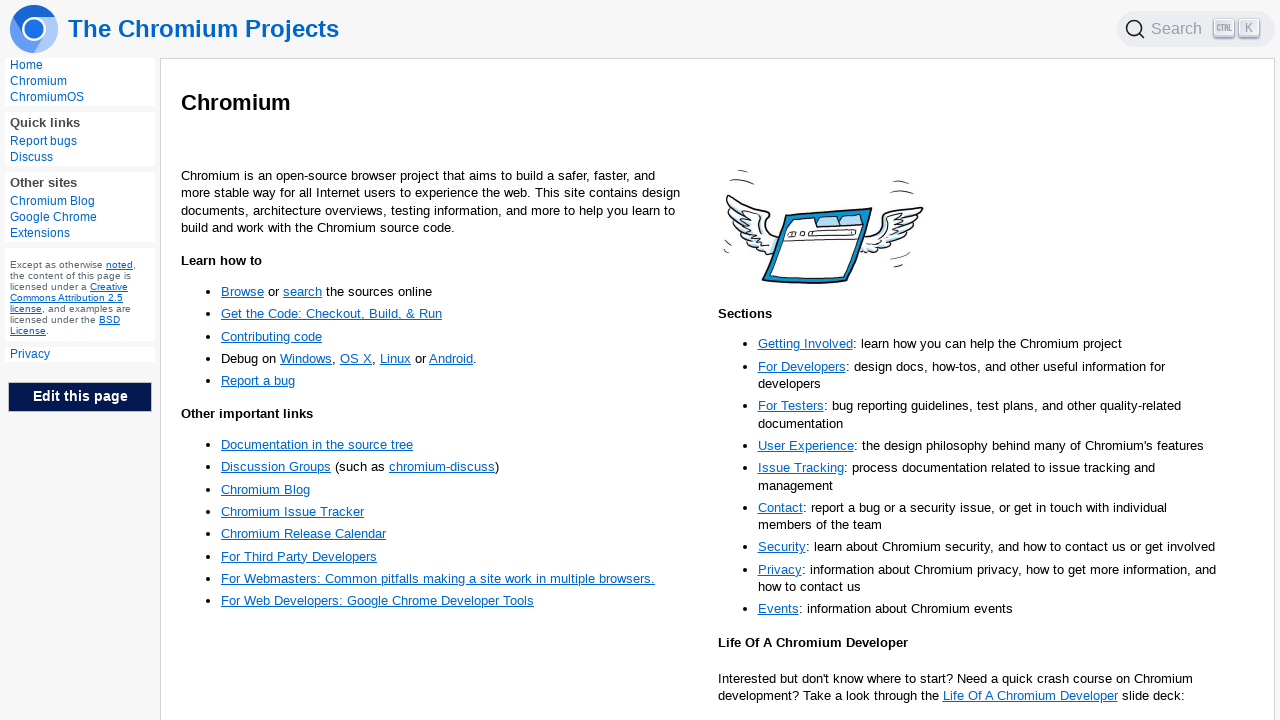

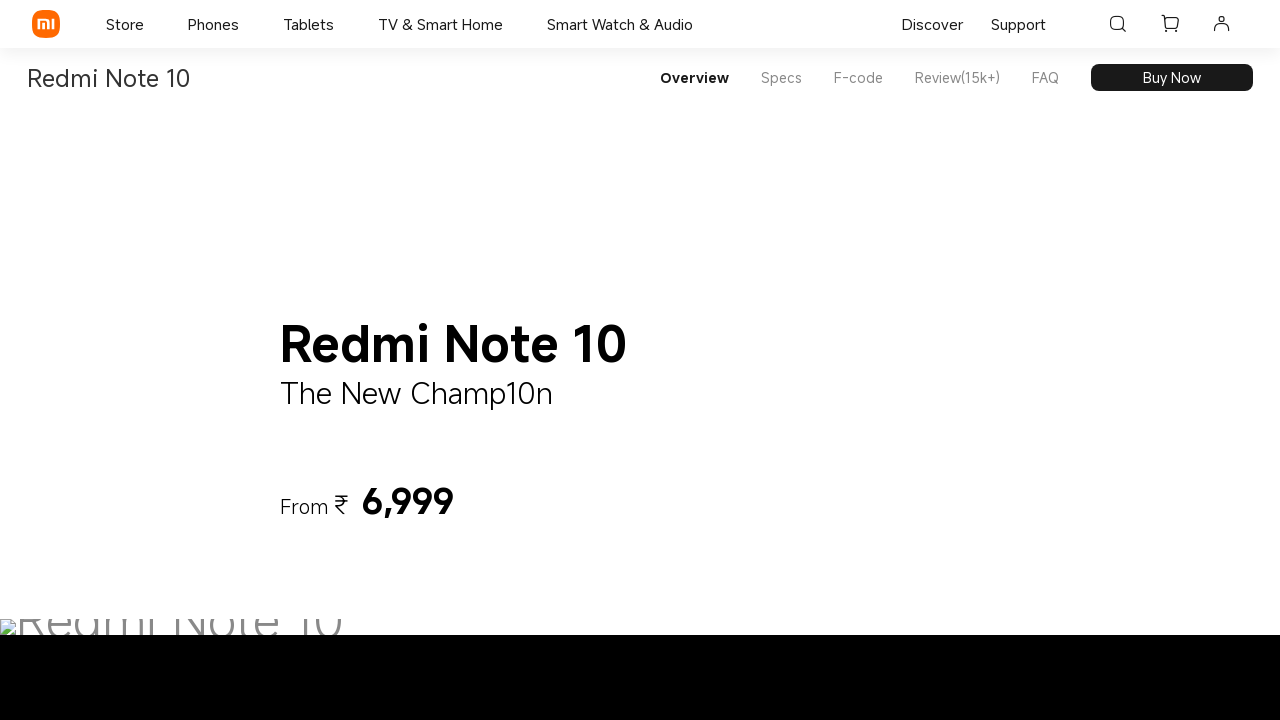